Tests the text box form by clicking on the Text Box menu item and filling in full name, email, current address, and permanent address fields, then submitting the form.

Starting URL: https://demoqa.com/elements

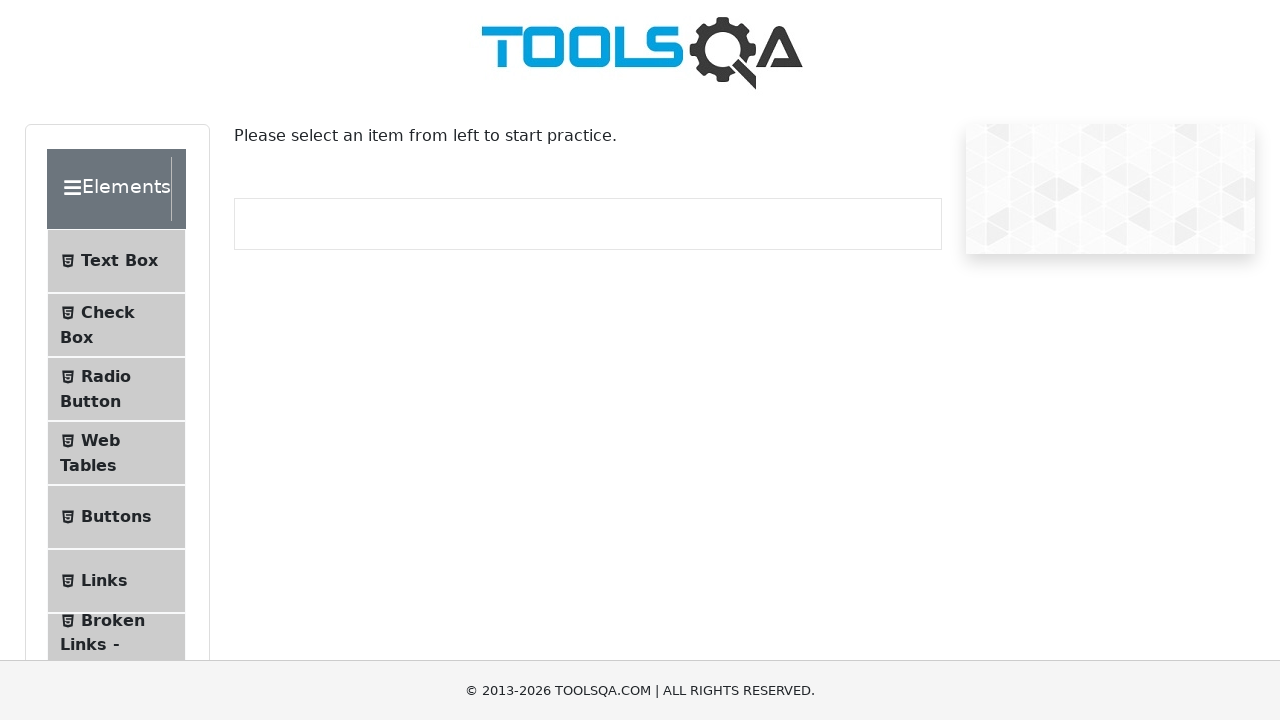

Clicked on Text Box menu item at (116, 261) on #item-0
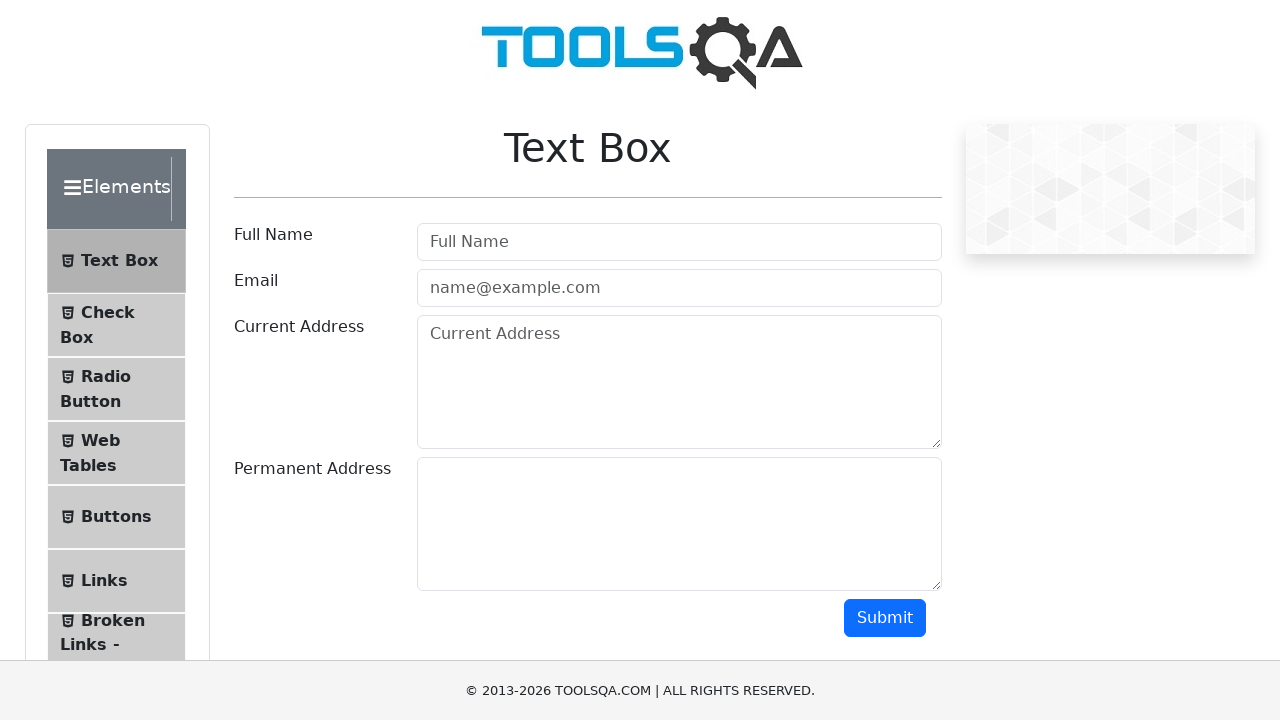

Filled full name field with 'Necula Claudiu' on #userName
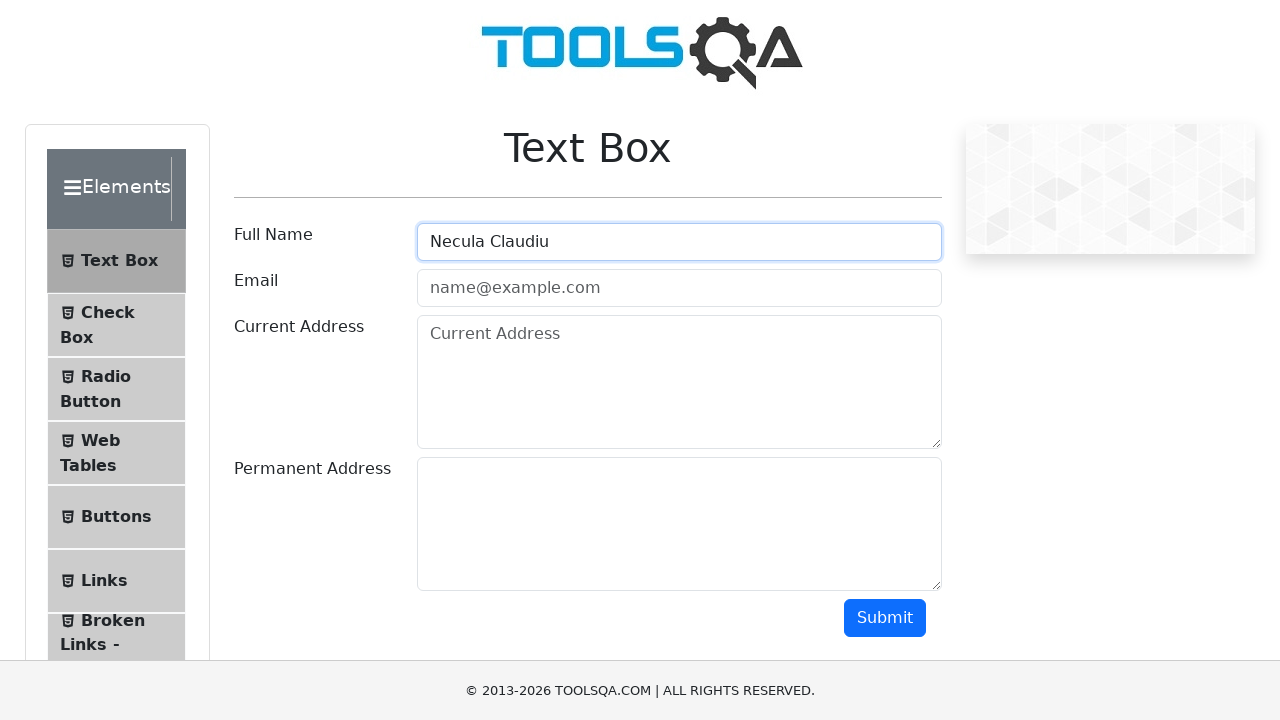

Filled email field with 'neculaclaudiu21@gmail.com' on #userEmail
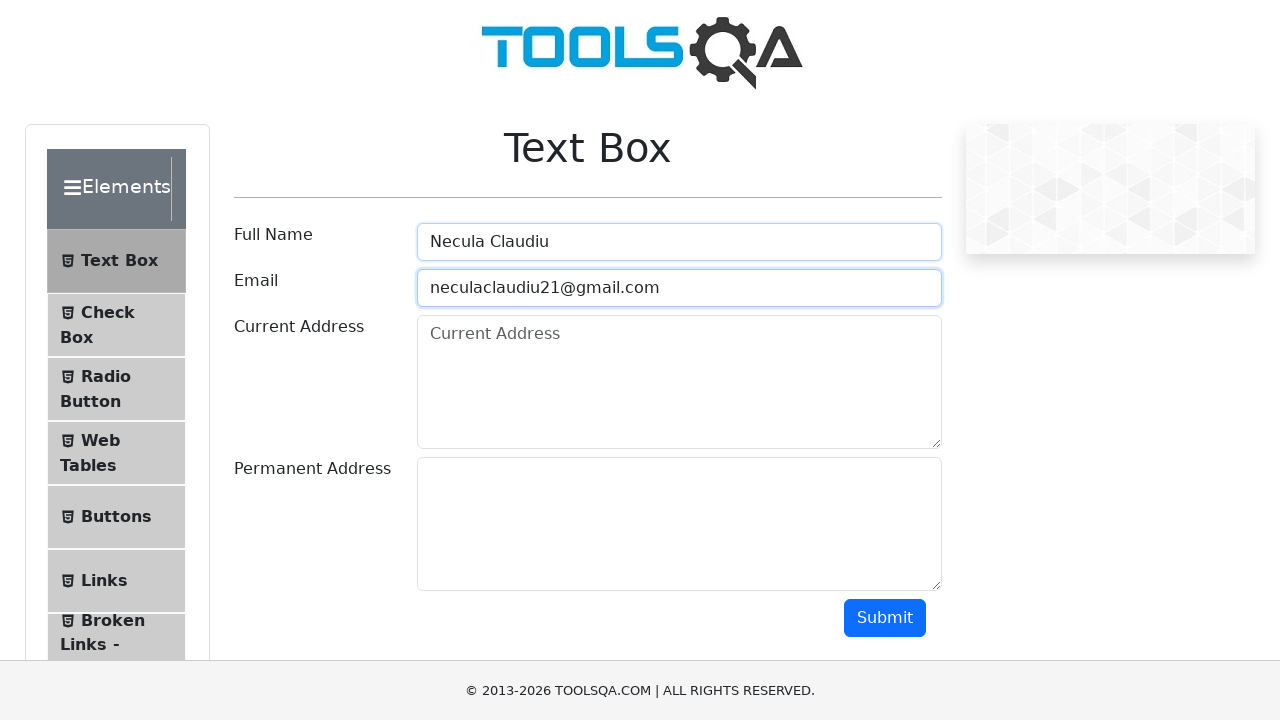

Filled current address field with 'Str.Braile Nr. 105 Bl. A1 Sc.2 Ap.45' on #currentAddress
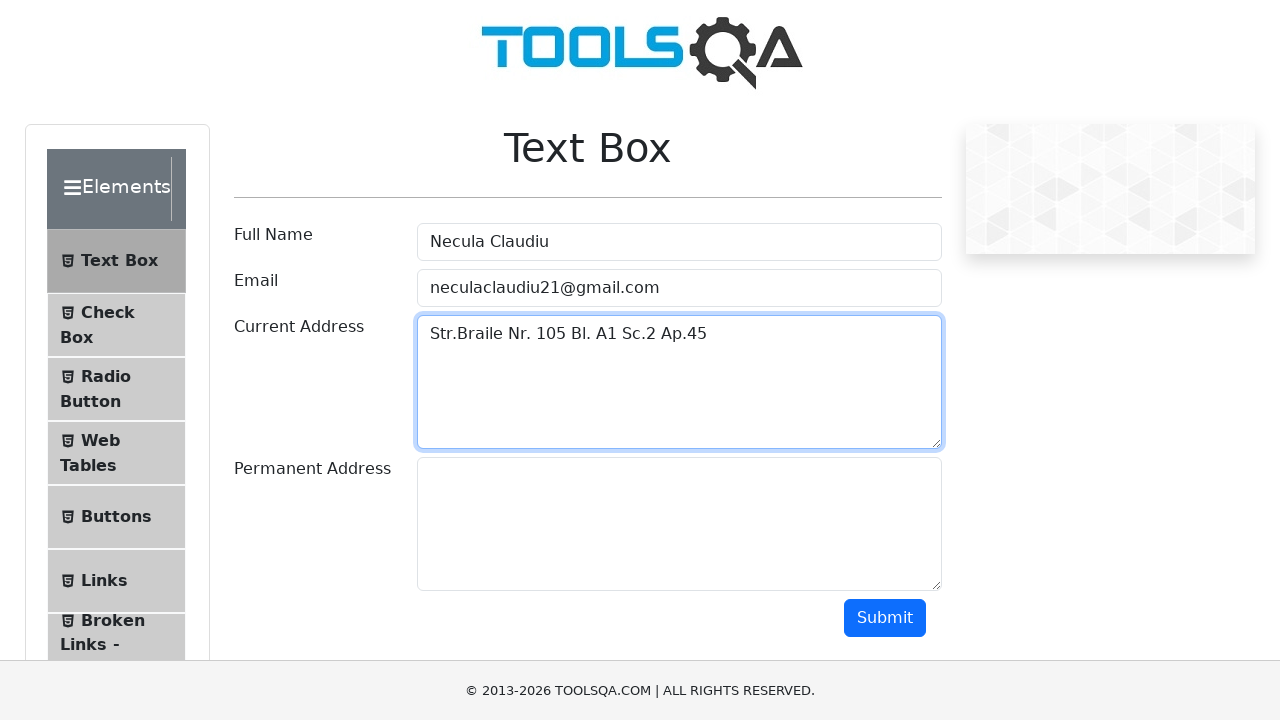

Filled permanent address field with 'Str.Braile Nr. 105 Bl. A1 Sc.2 Ap.45' on #permanentAddress
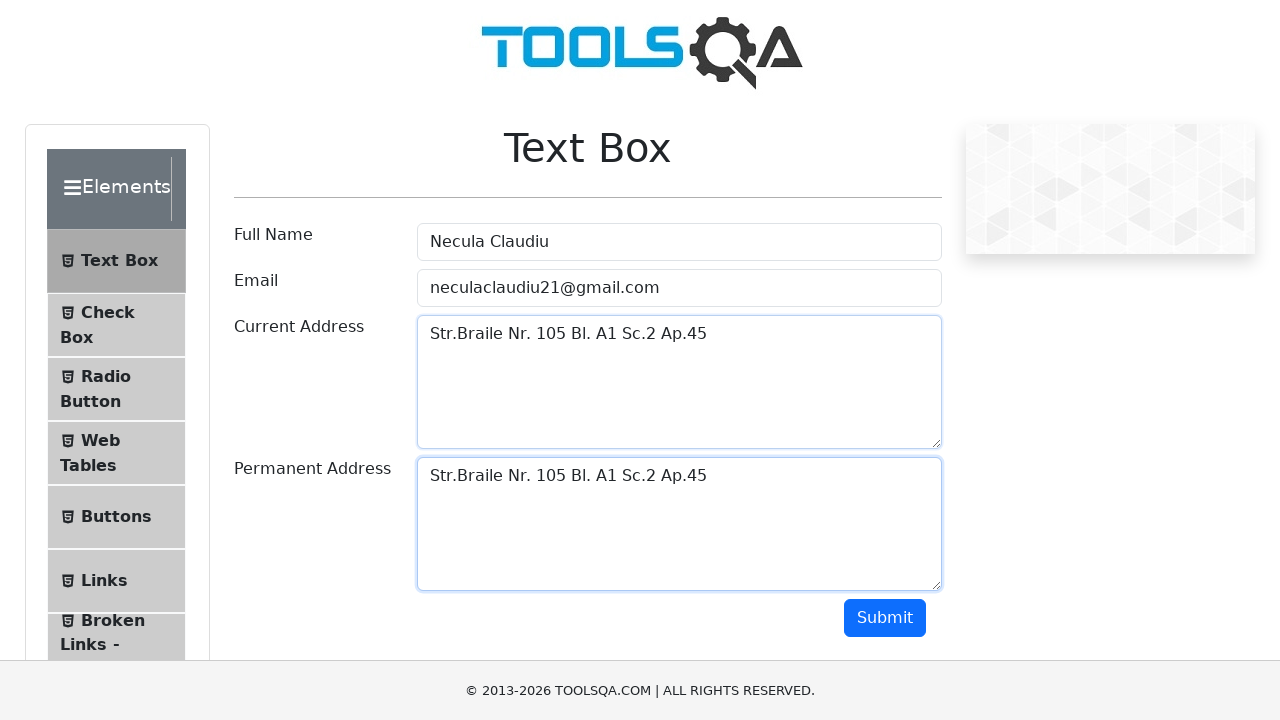

Scrolled down 1000 pixels to reveal submit button
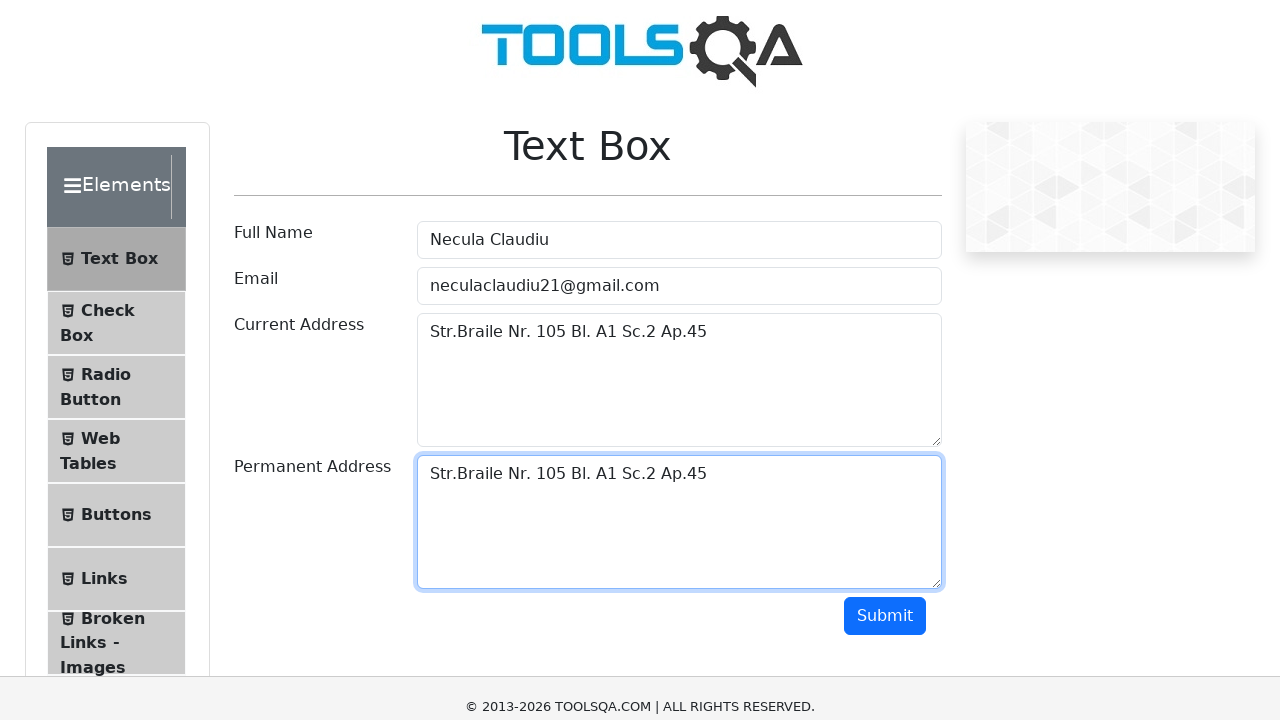

Clicked submit button to submit the form at (885, 19) on #submit
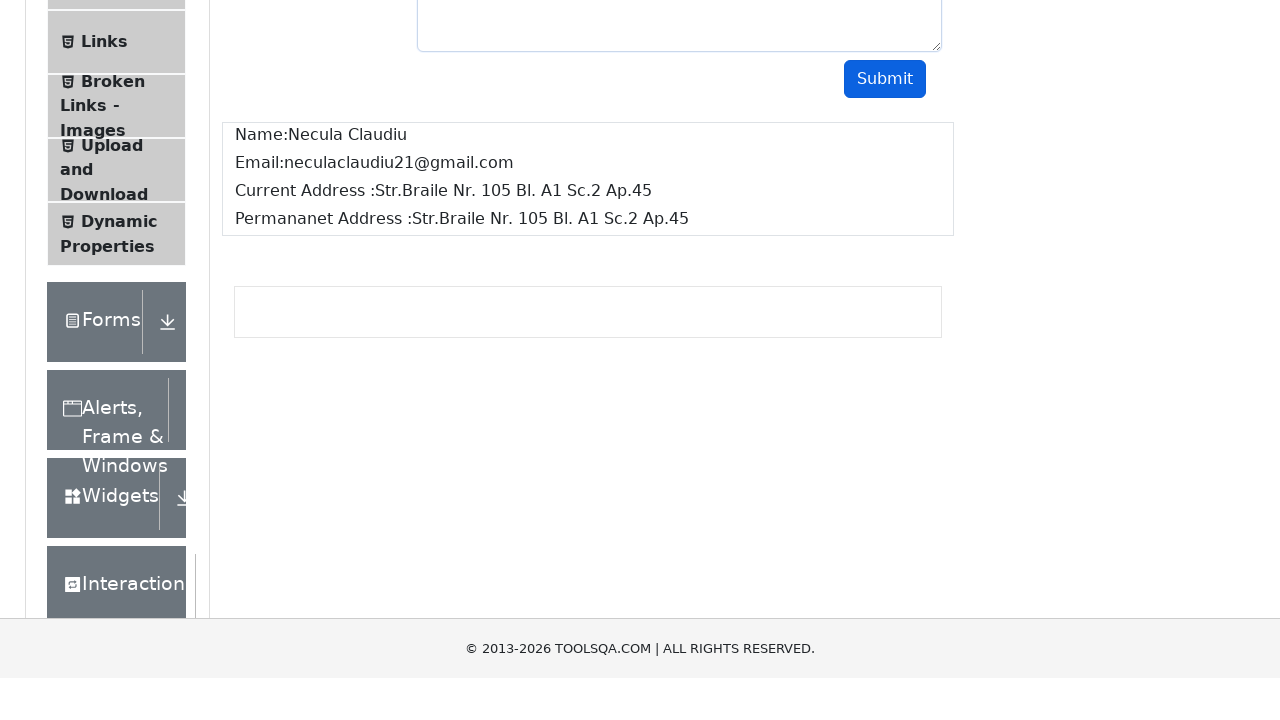

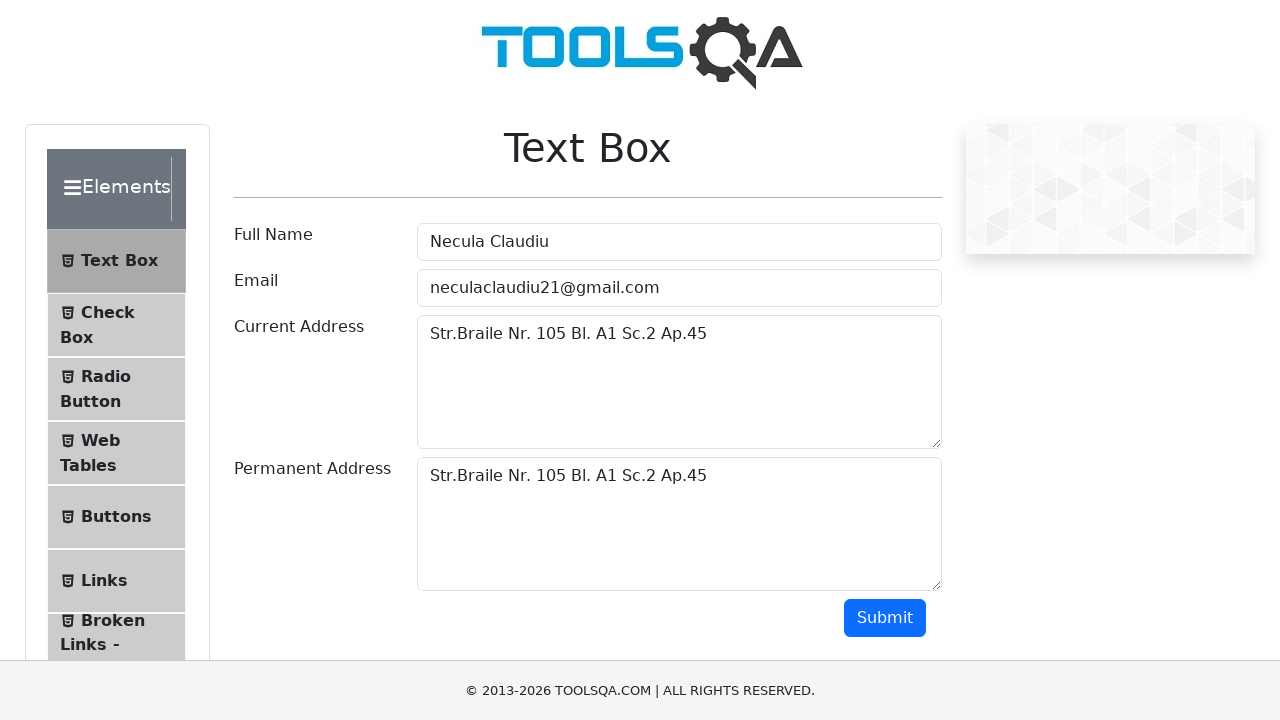